Tests JavaScript prompt dialog by clicking a button to trigger the prompt, entering text into it, verifying the prompt message, and accepting it.

Starting URL: https://v1.training-support.net/selenium/javascript-alerts

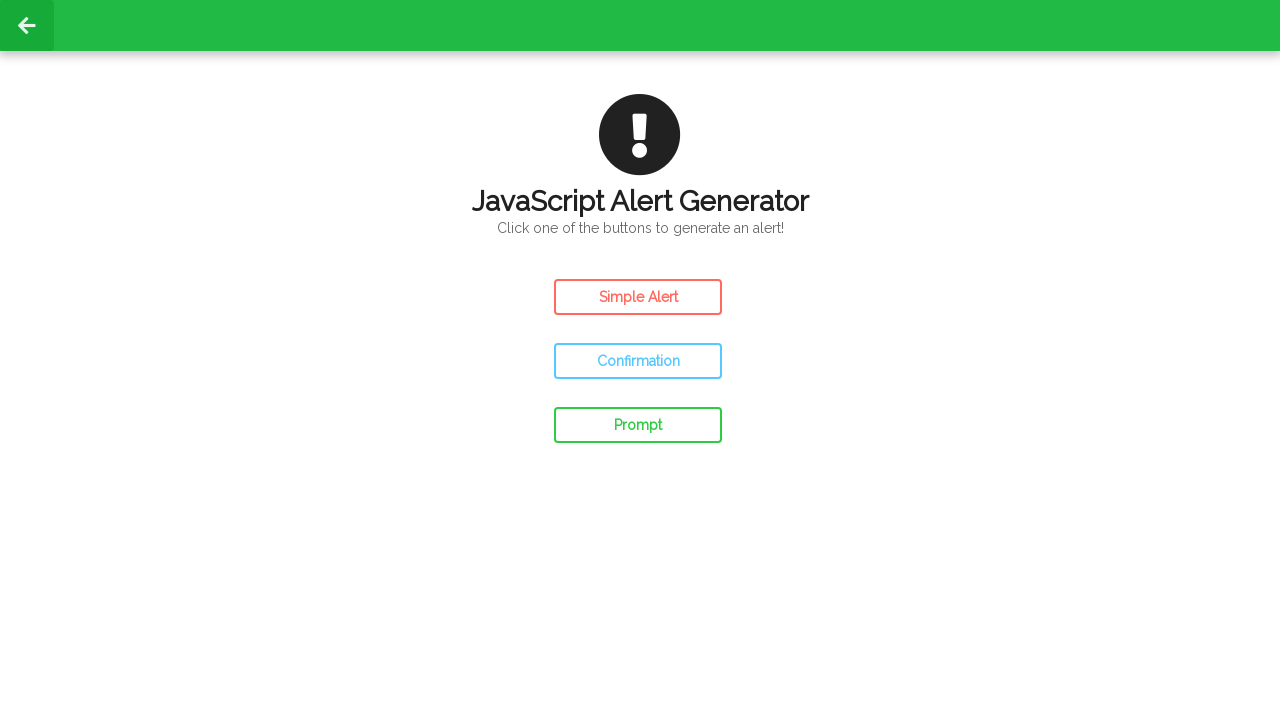

Set up dialog event handler for prompt
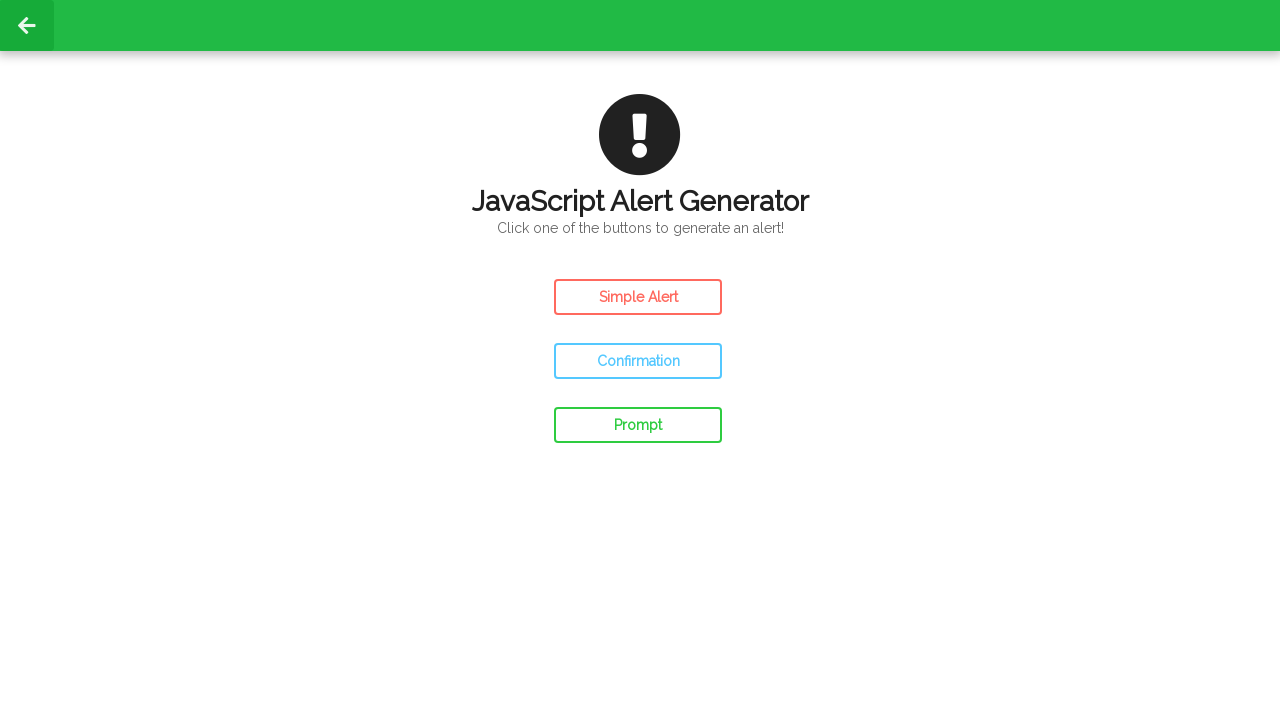

Clicked prompt button to trigger JavaScript prompt dialog at (638, 425) on #prompt
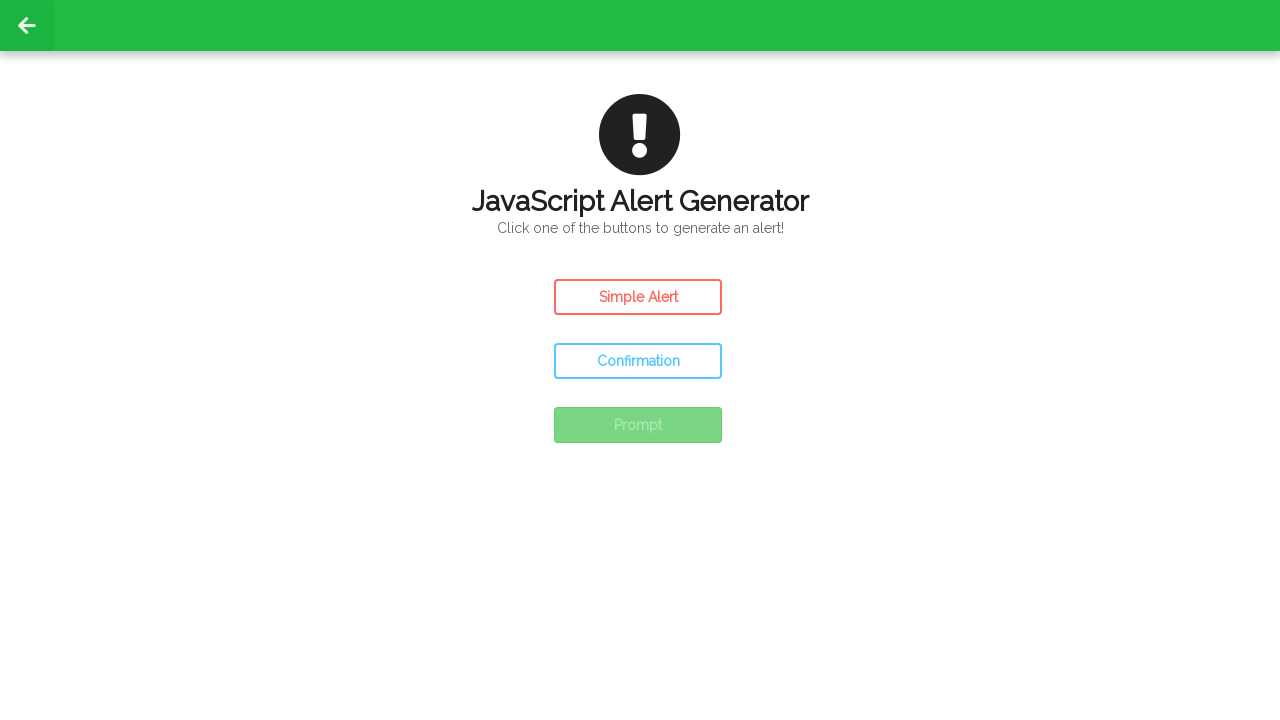

Waited 500ms for dialog handling to complete
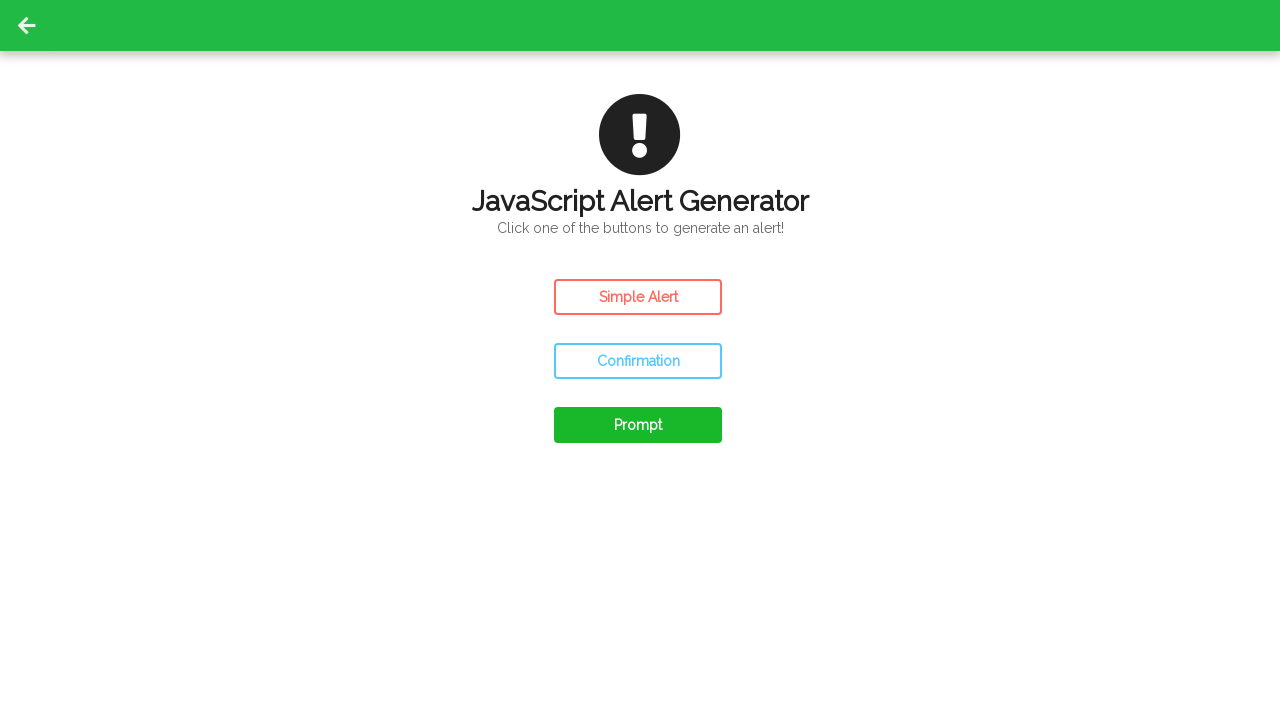

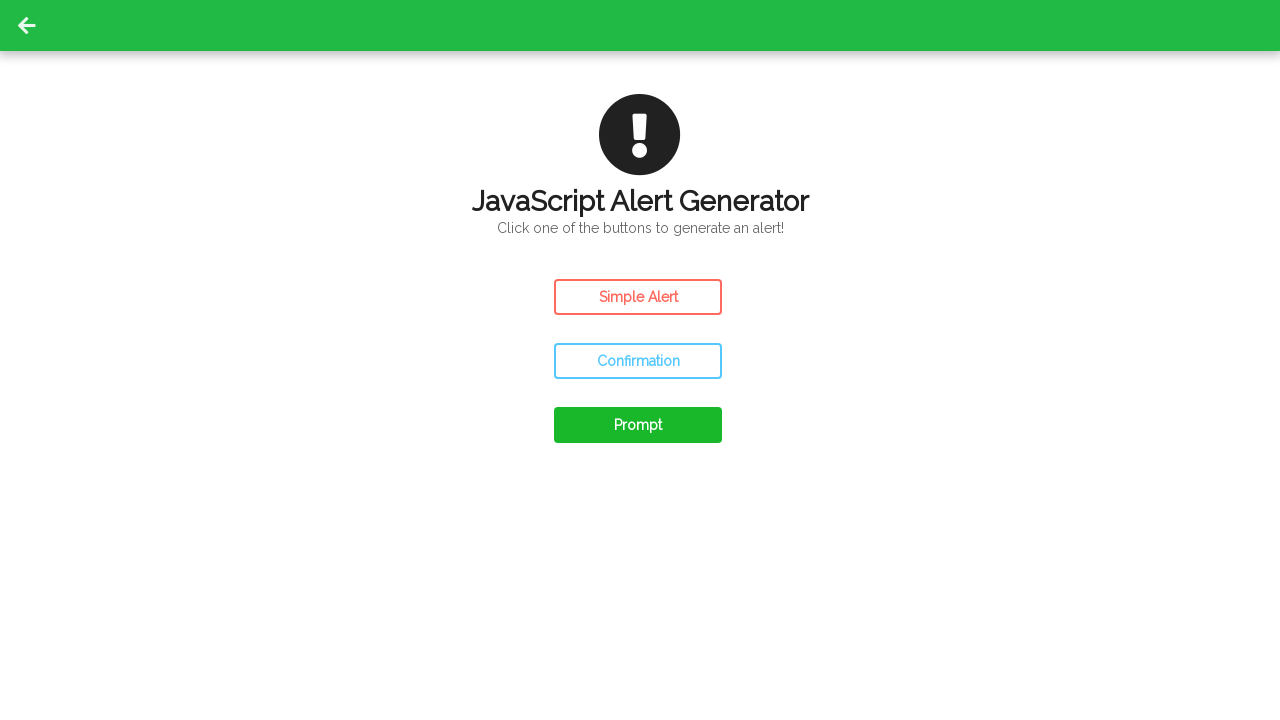